Tests radio button functionality by clicking on the red radio button and then the blue radio button to verify selection behavior

Starting URL: https://practice.cydeo.com/radio_buttons

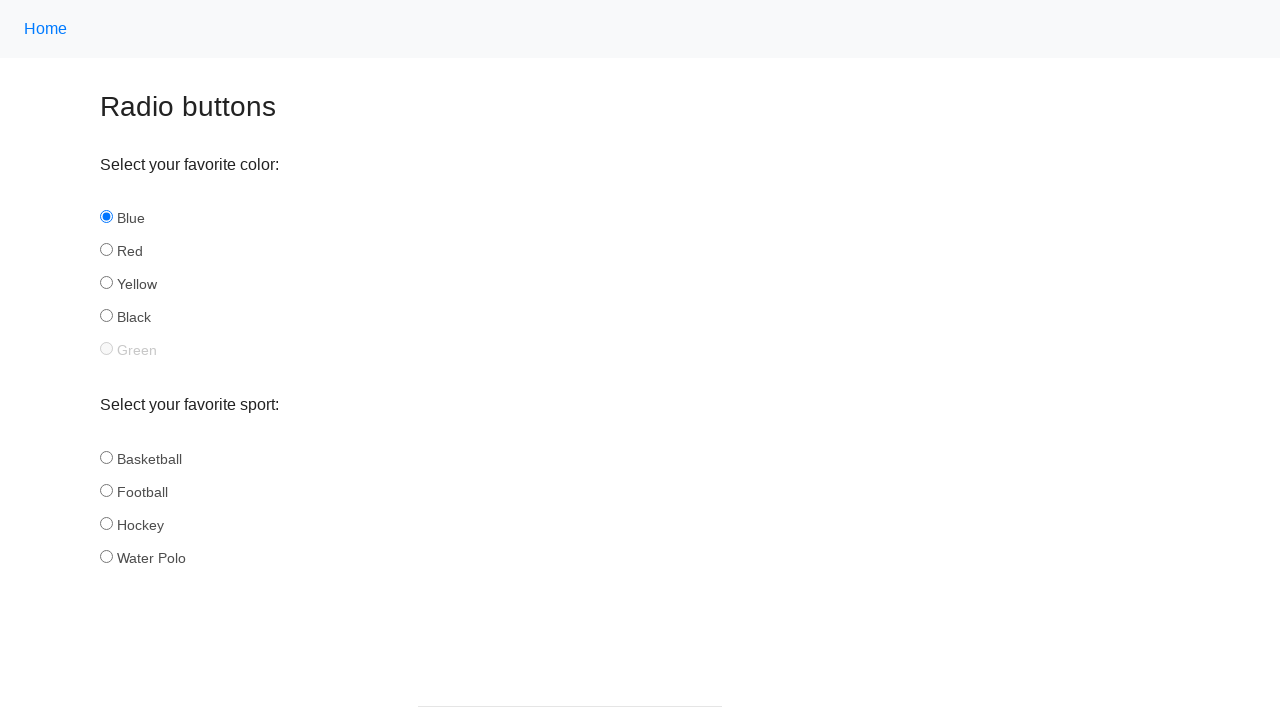

Clicked the red radio button at (106, 250) on #red
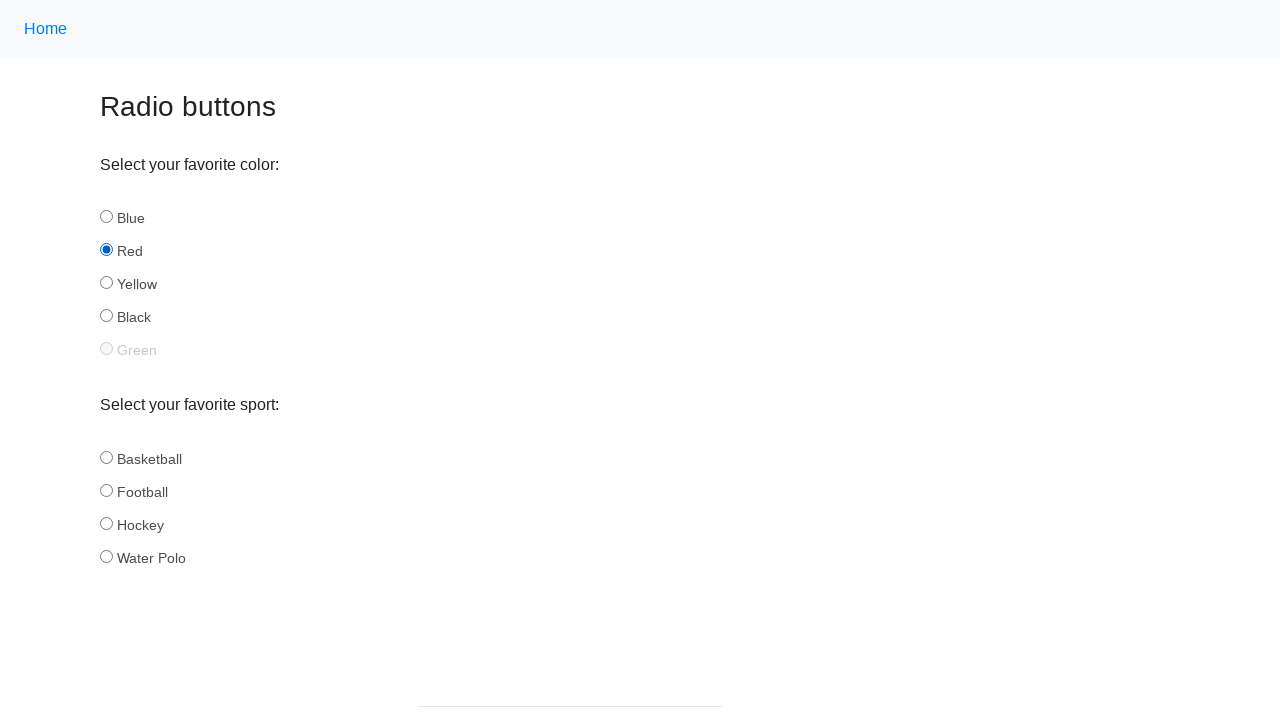

Clicked the blue radio button at (106, 217) on #blue
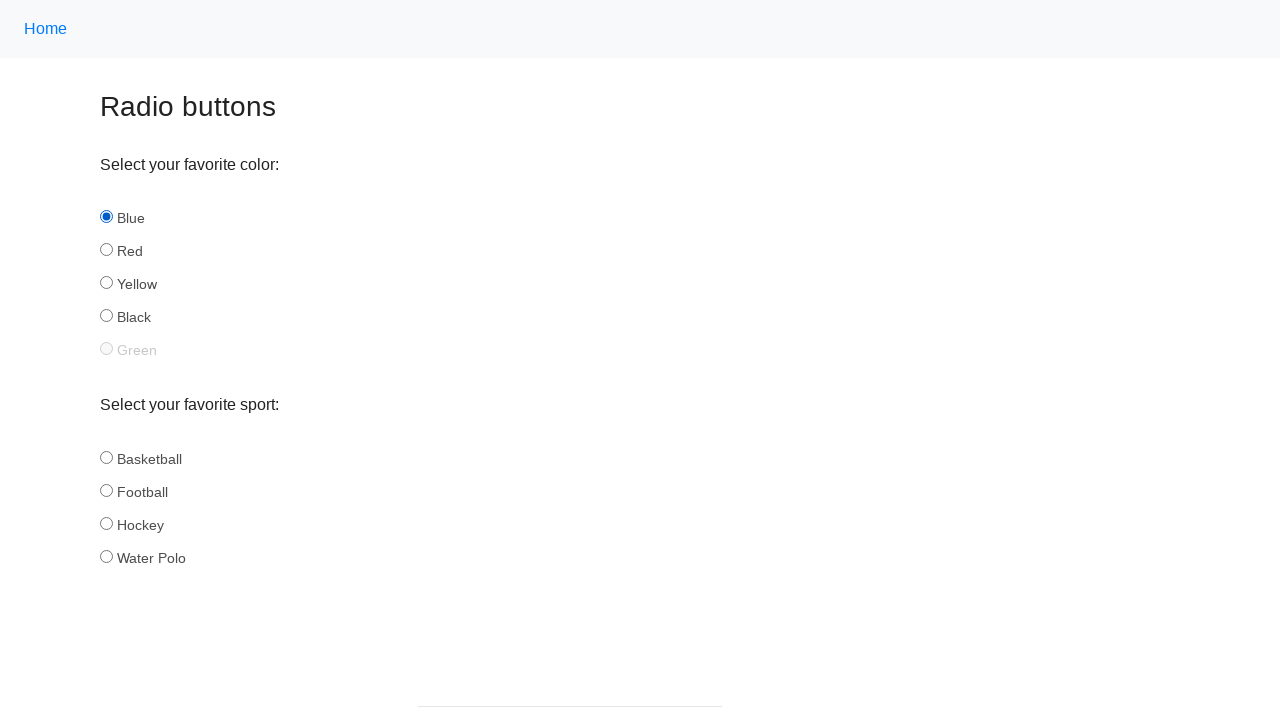

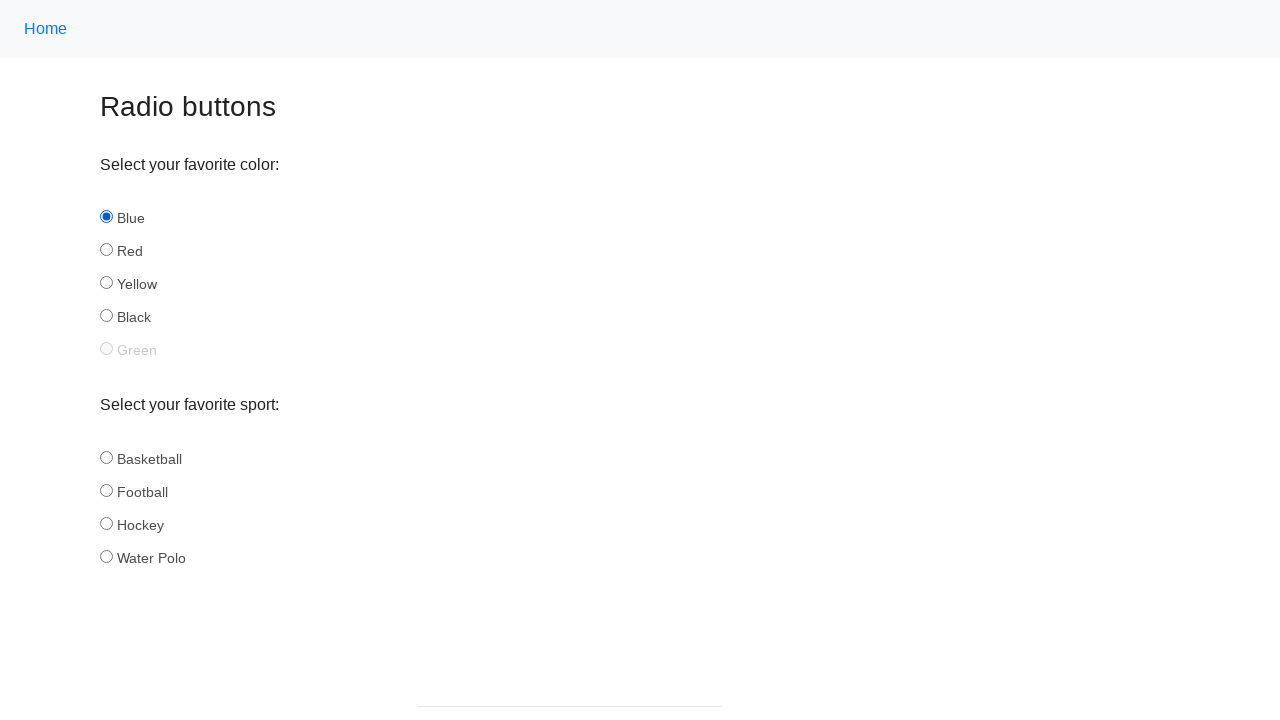